Tests the Add/Remove Elements functionality by clicking the Add Element button, verifying the Delete button appears, clicking Delete, and verifying the page header is still visible.

Starting URL: https://the-internet.herokuapp.com/add_remove_elements/

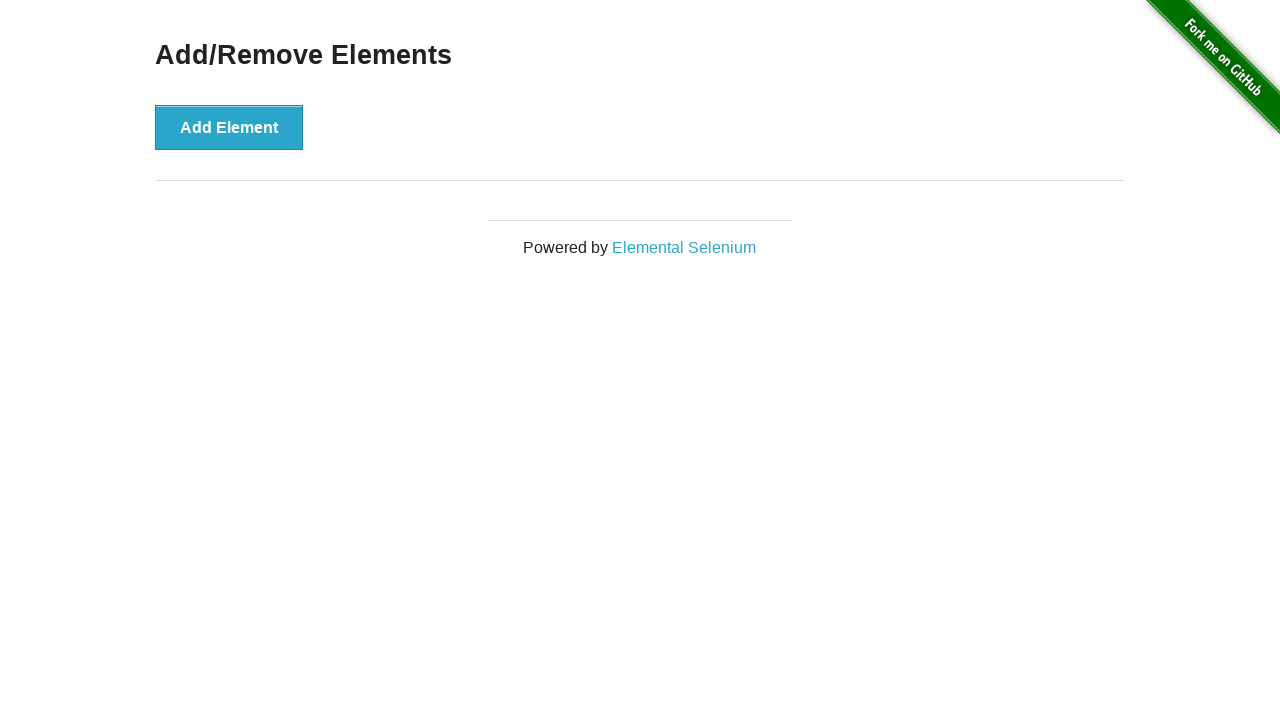

Clicked the Add Element button at (229, 127) on button[onclick='addElement()']
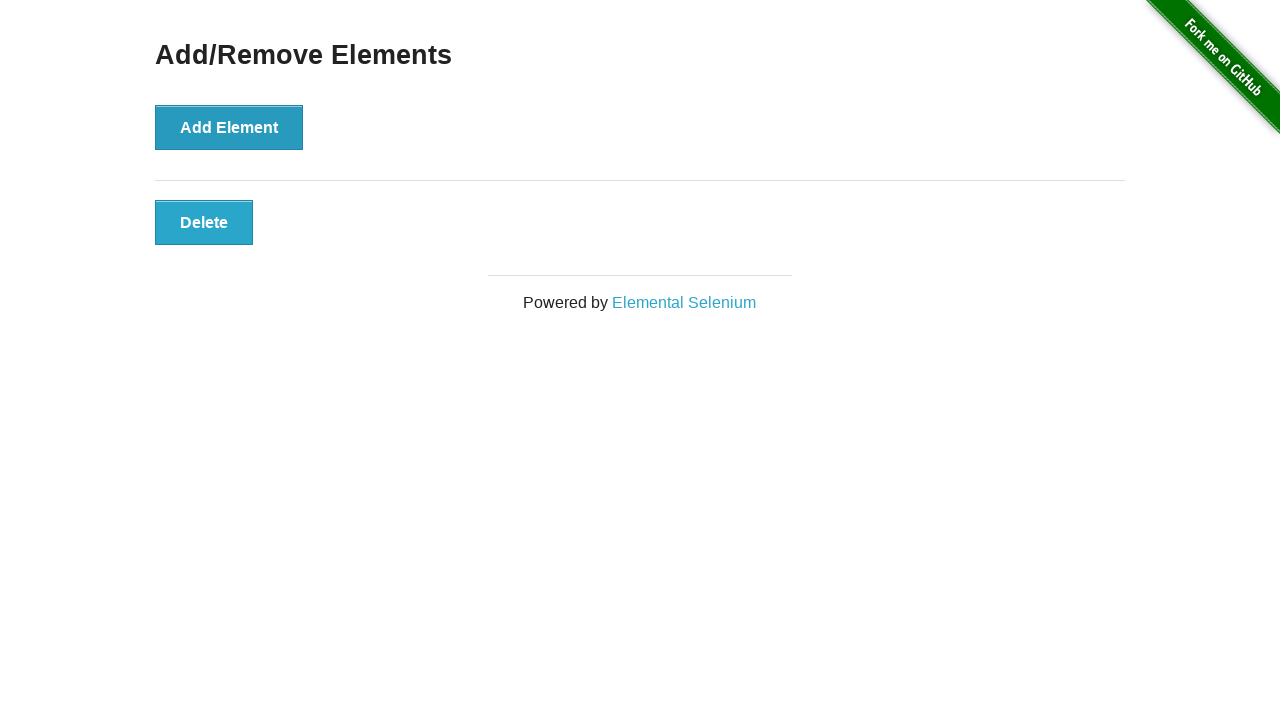

Delete button appeared and is visible
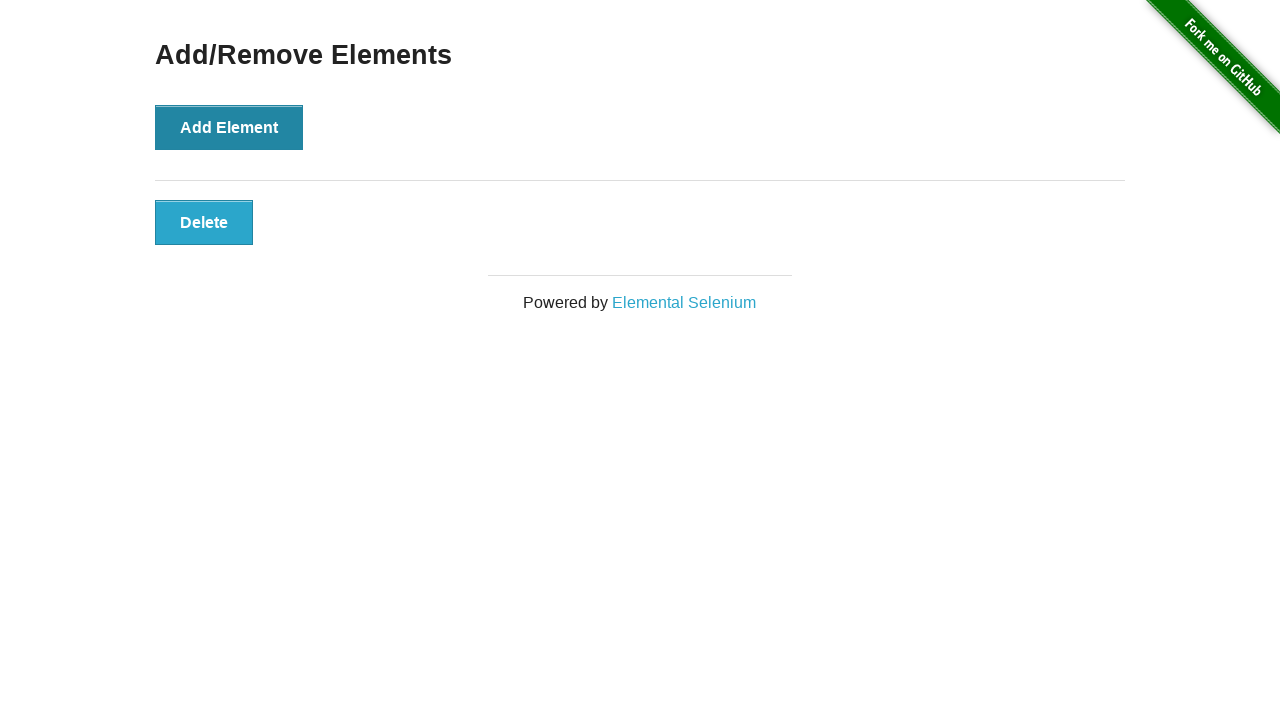

Clicked the Delete button at (204, 222) on button.added-manually
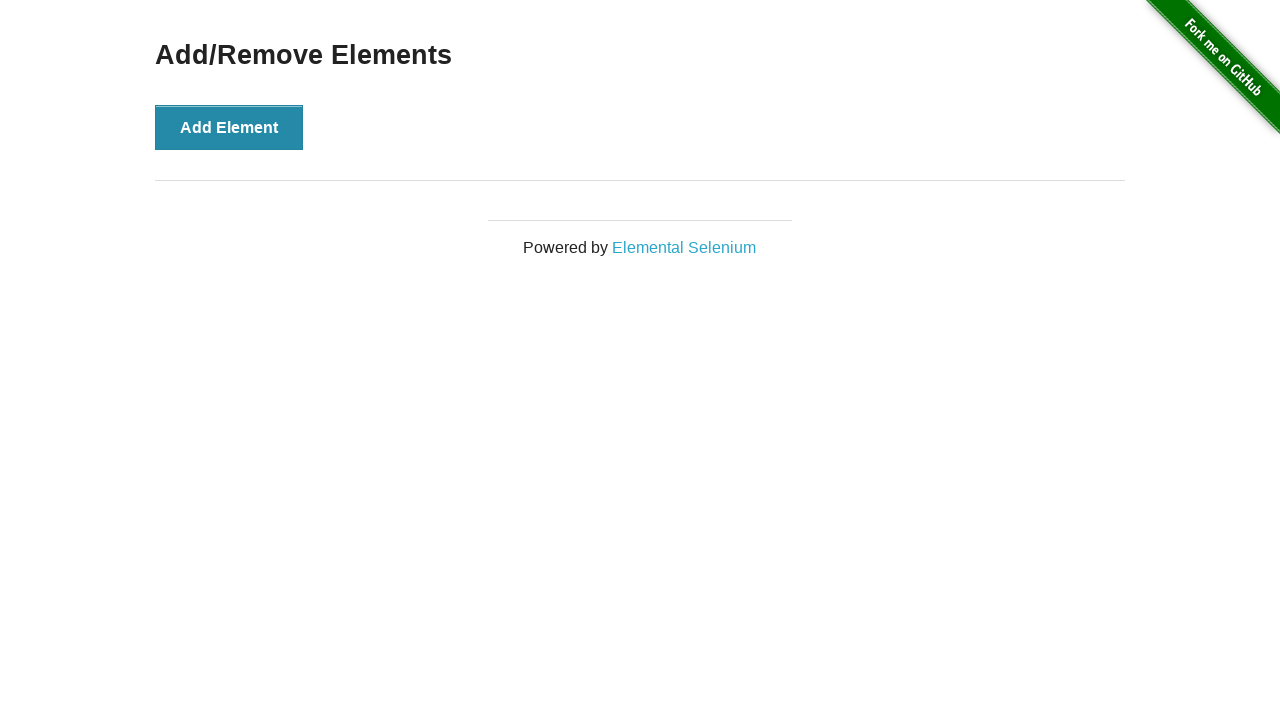

Verified the 'Add/Remove Elements' heading is still visible
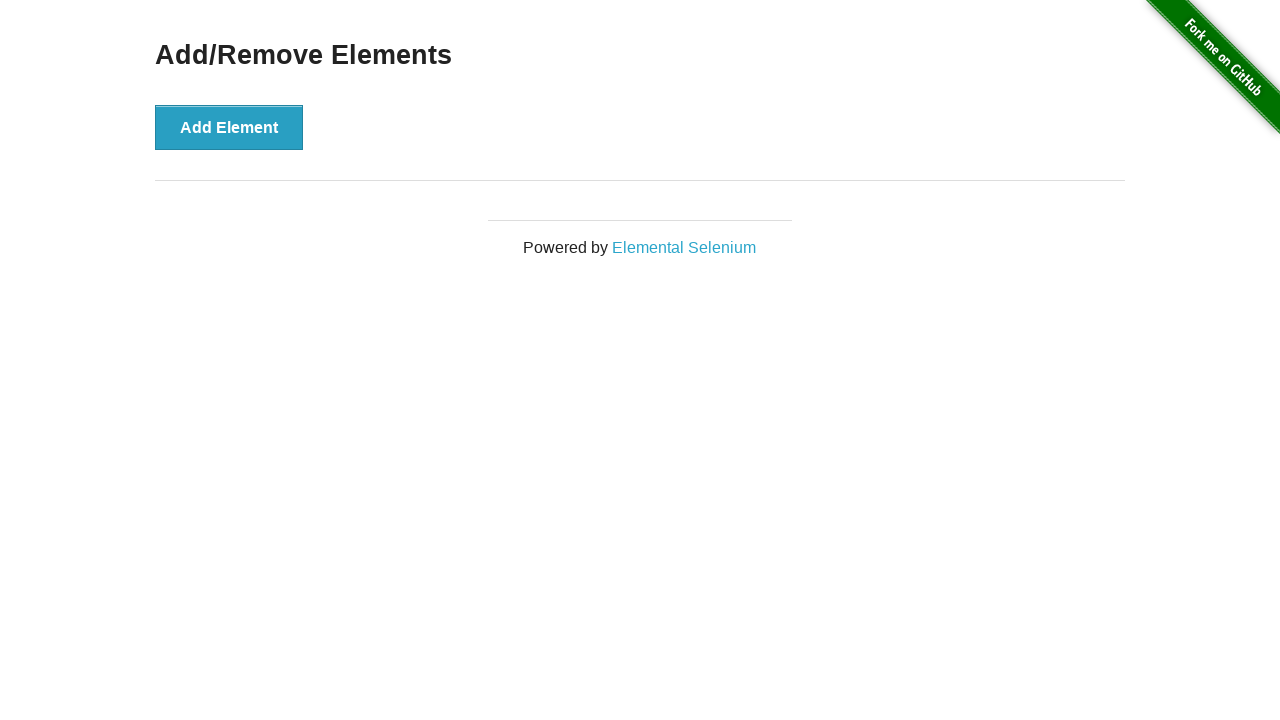

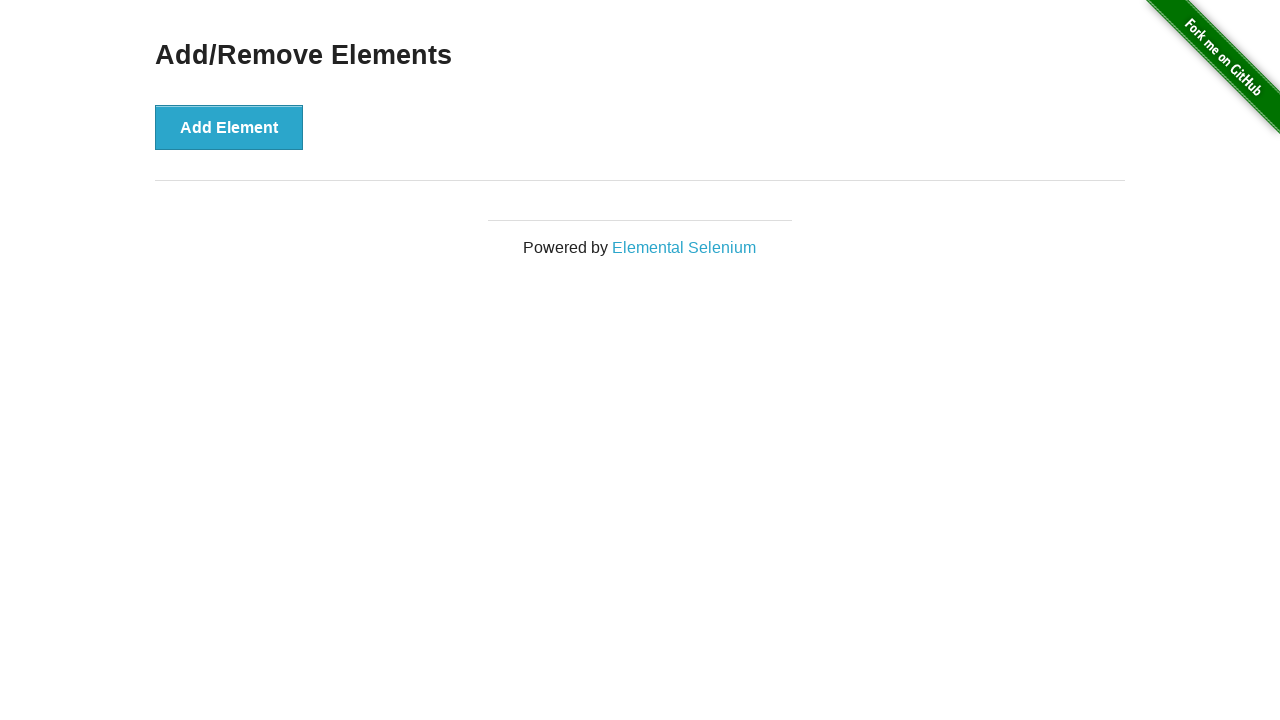